Navigates to a test automation practice site and reads text content from multiple cells in a table to verify table data is accessible

Starting URL: https://testautomationpractice.blogspot.com/

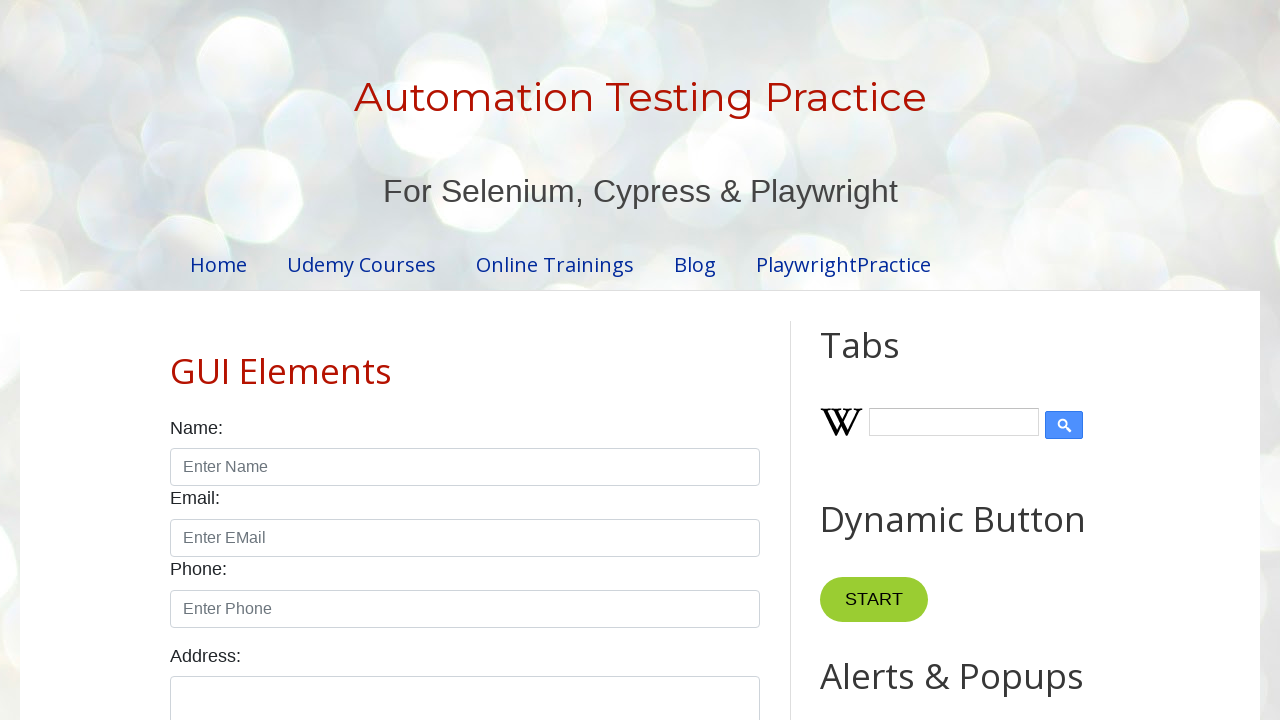

Navigated to test automation practice site
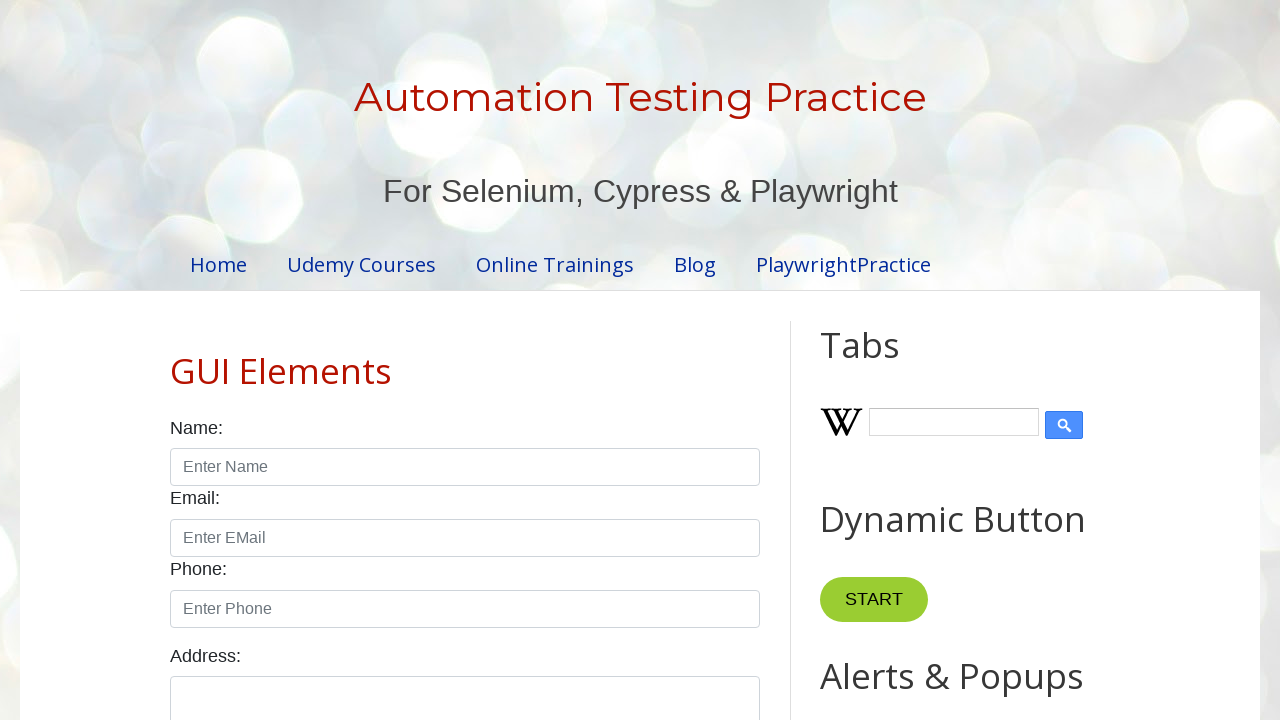

Table loaded and became visible
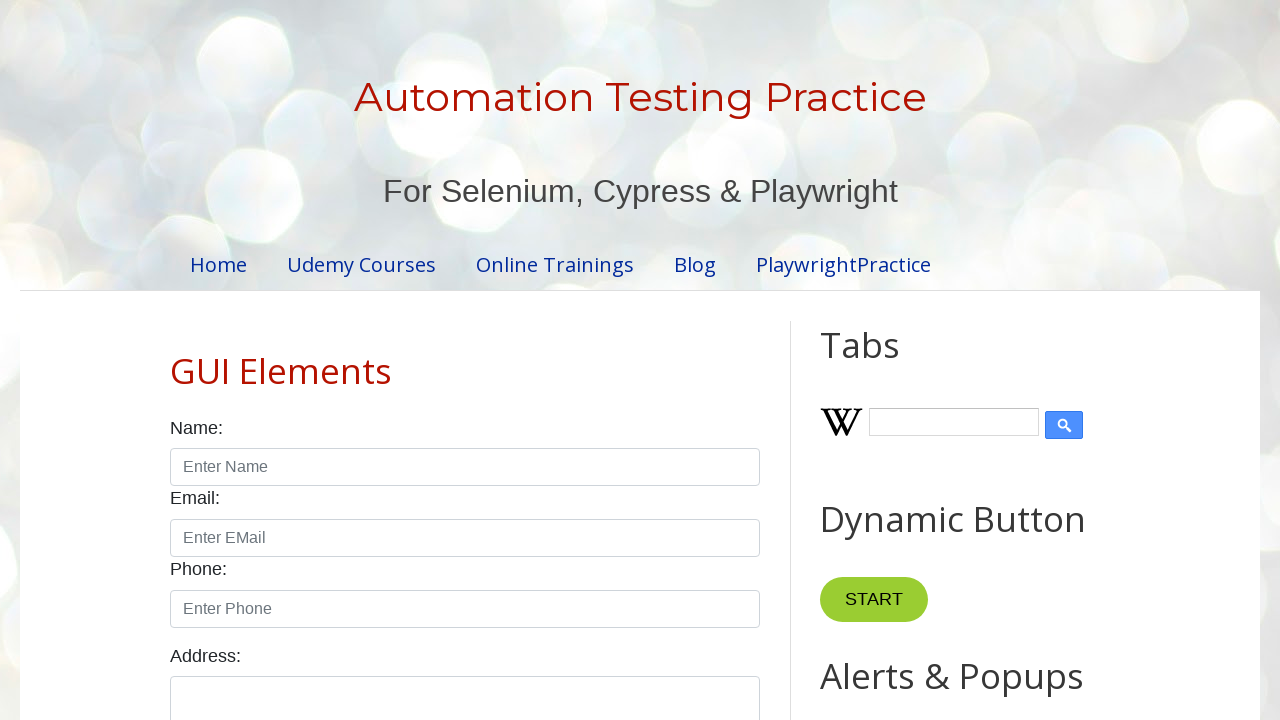

Read text from table cell row 2, column 1: 'Learn Selenium'
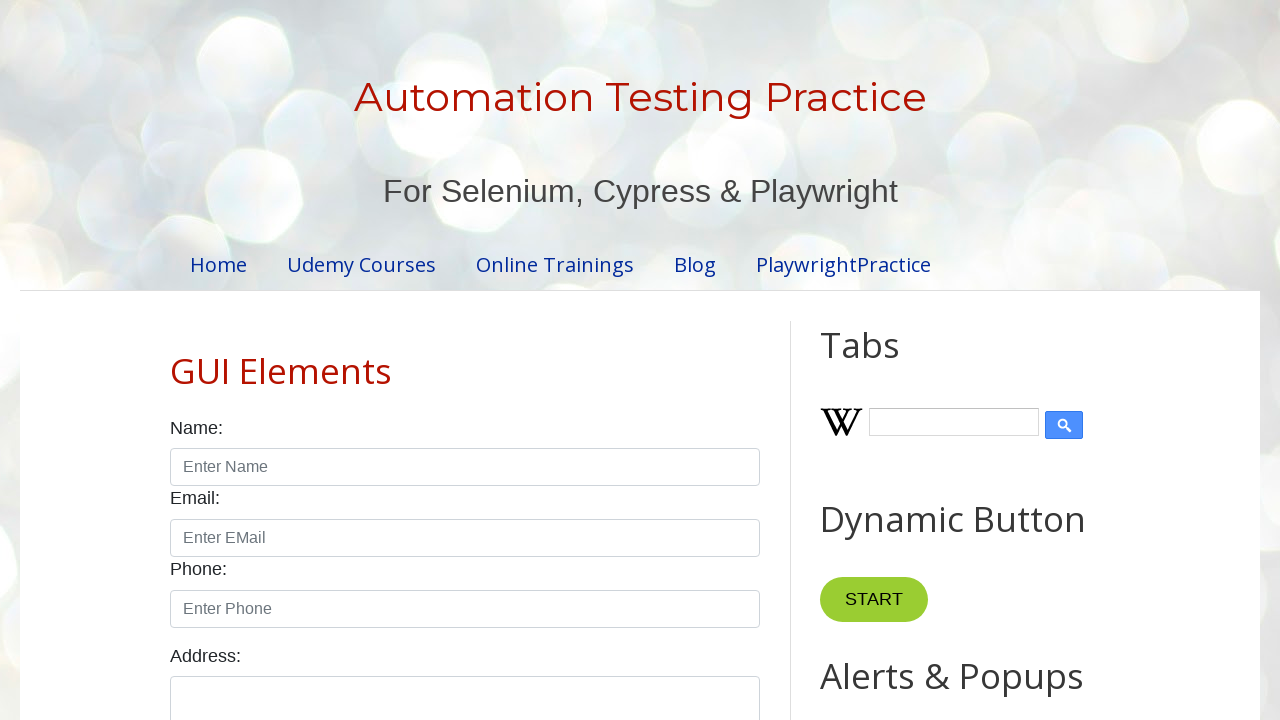

Read text from table cell row 2, column 2: 'Amit'
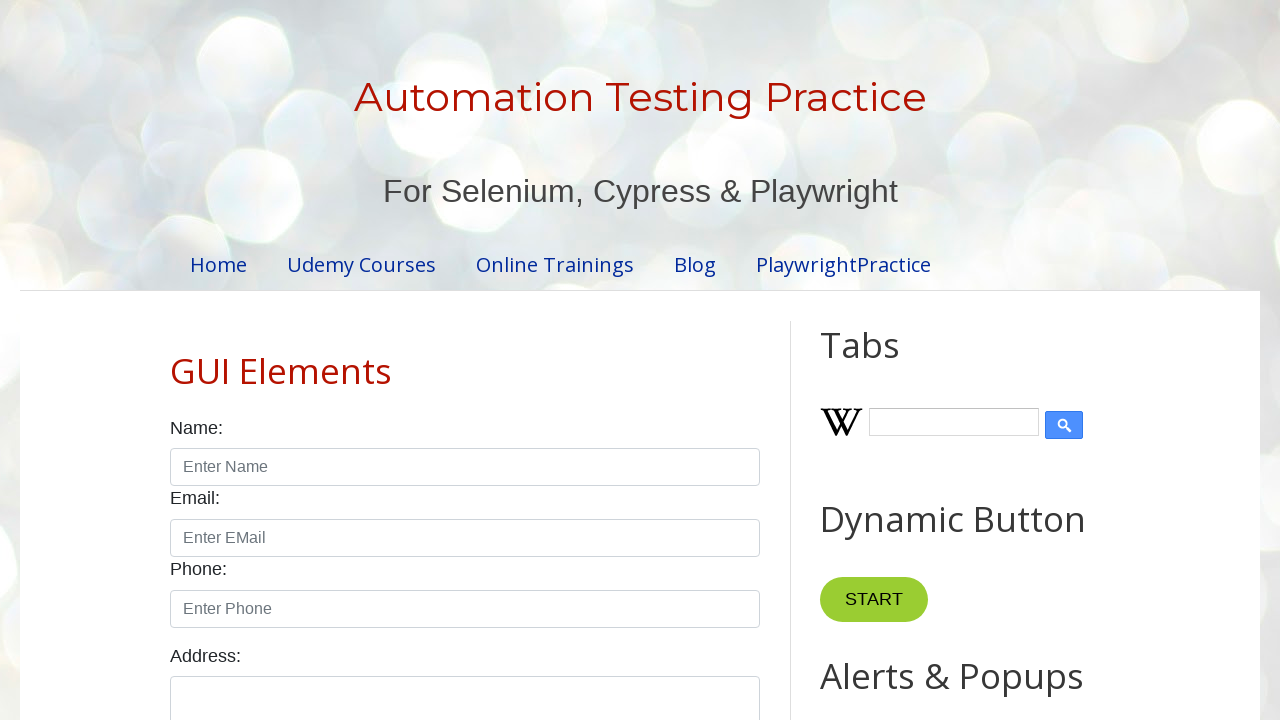

Read text from table cell row 2, column 3: 'Selenium'
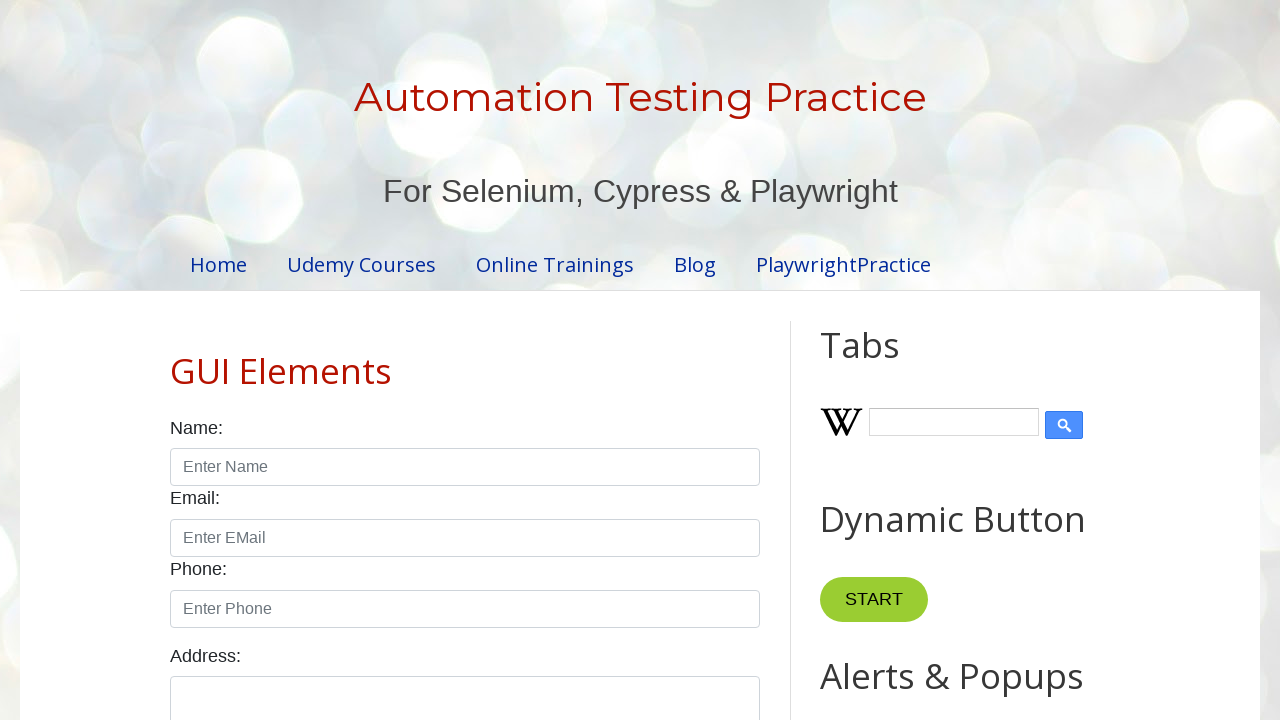

Read text from table cell row 2, column 4: '300'
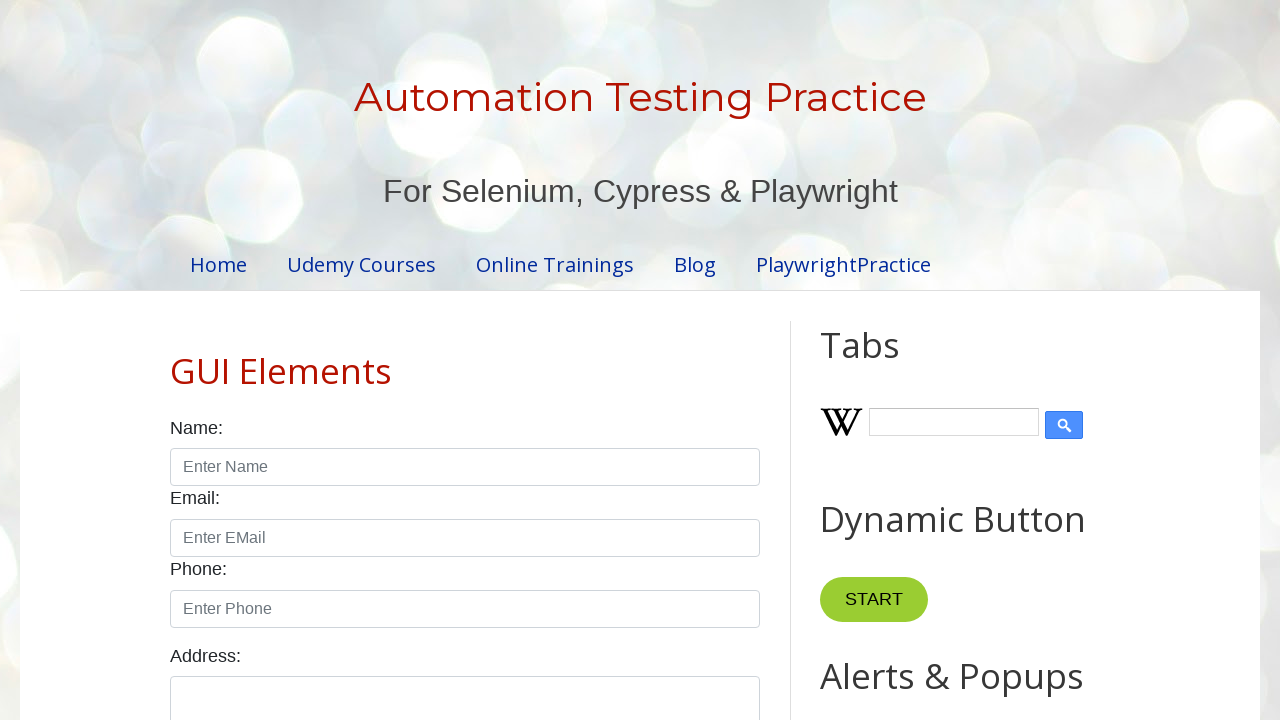

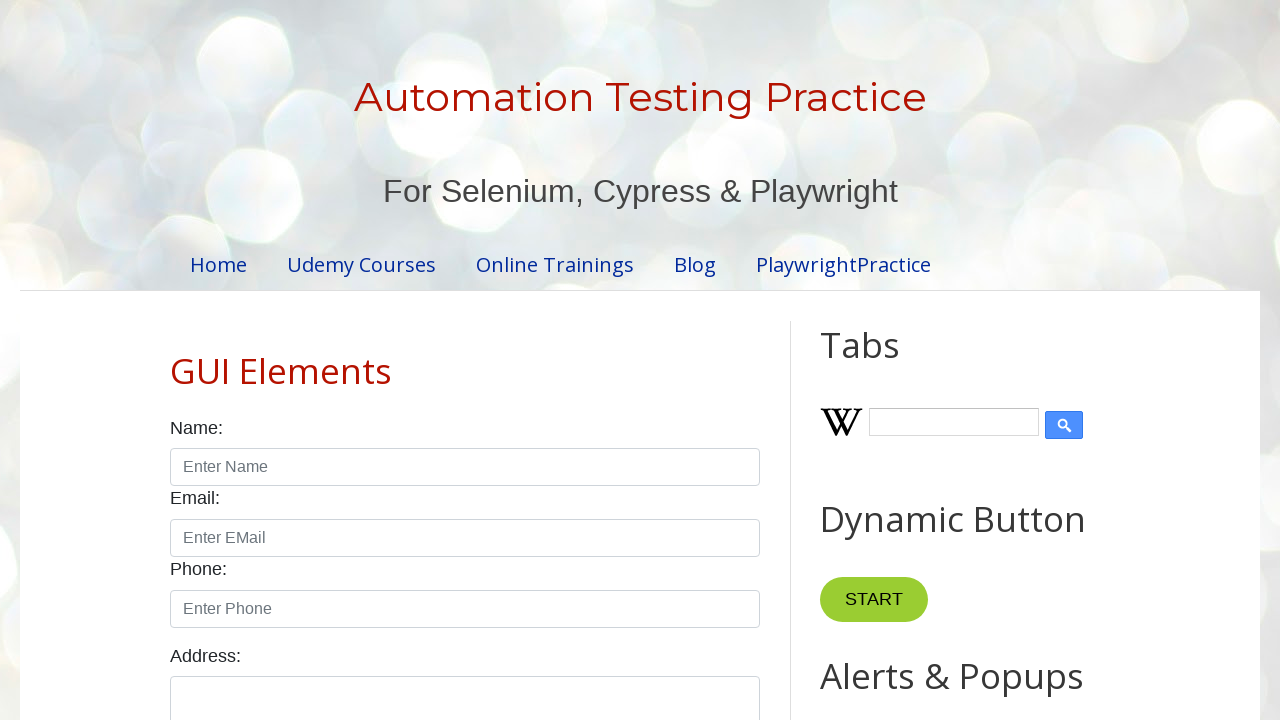